Tests redirect functionality by clicking a redirect link and verifying the URL changes to the status codes page.

Starting URL: https://the-internet.herokuapp.com/redirector

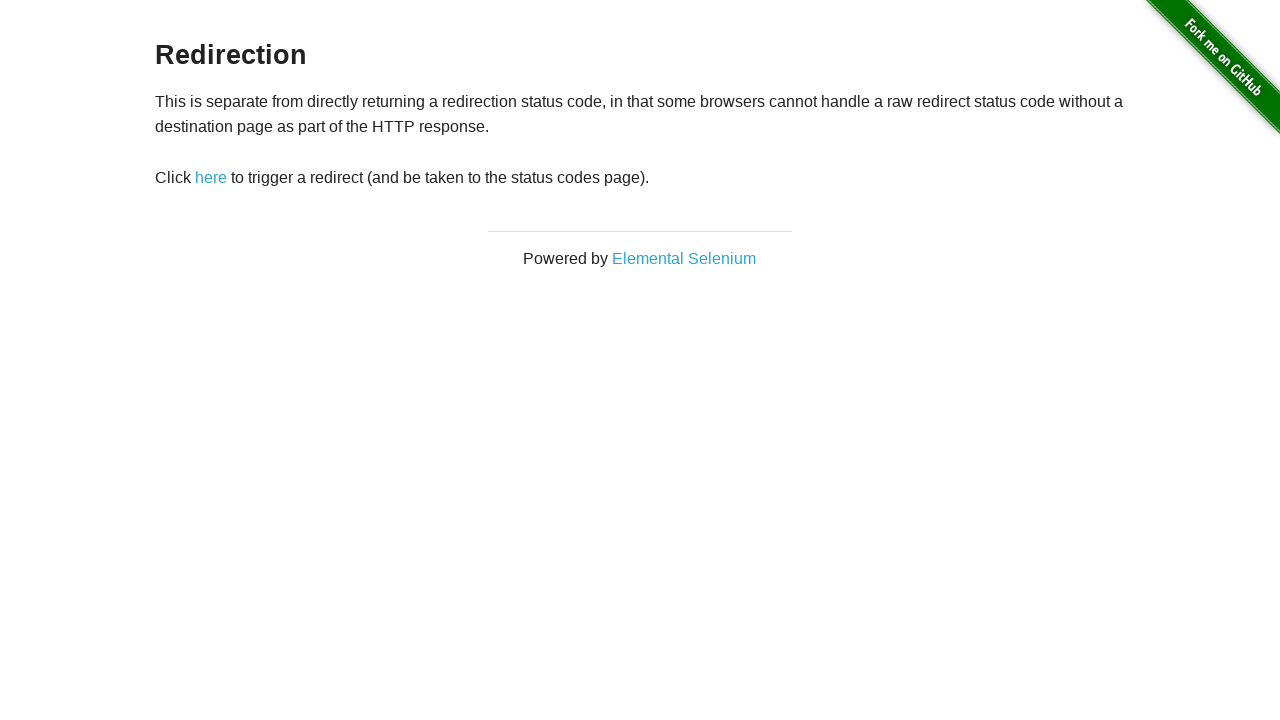

Verified initial URL is the redirector page
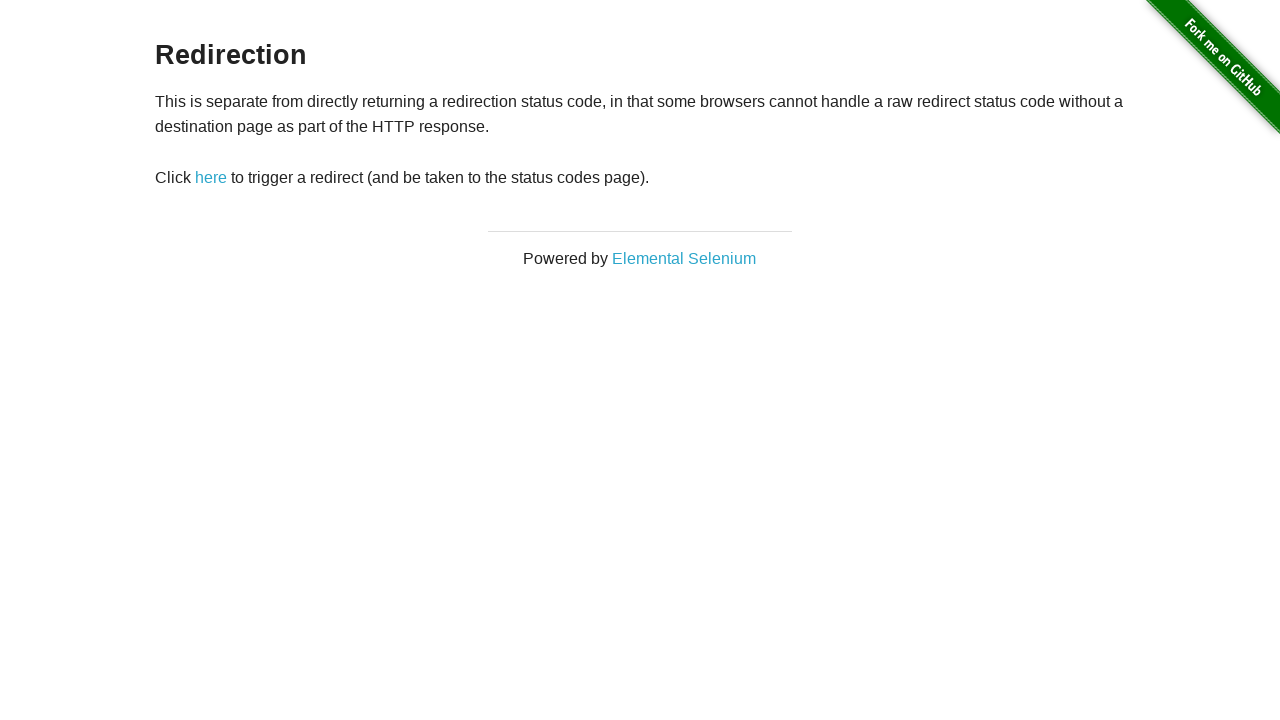

Clicked the redirect link at (211, 178) on a#redirect
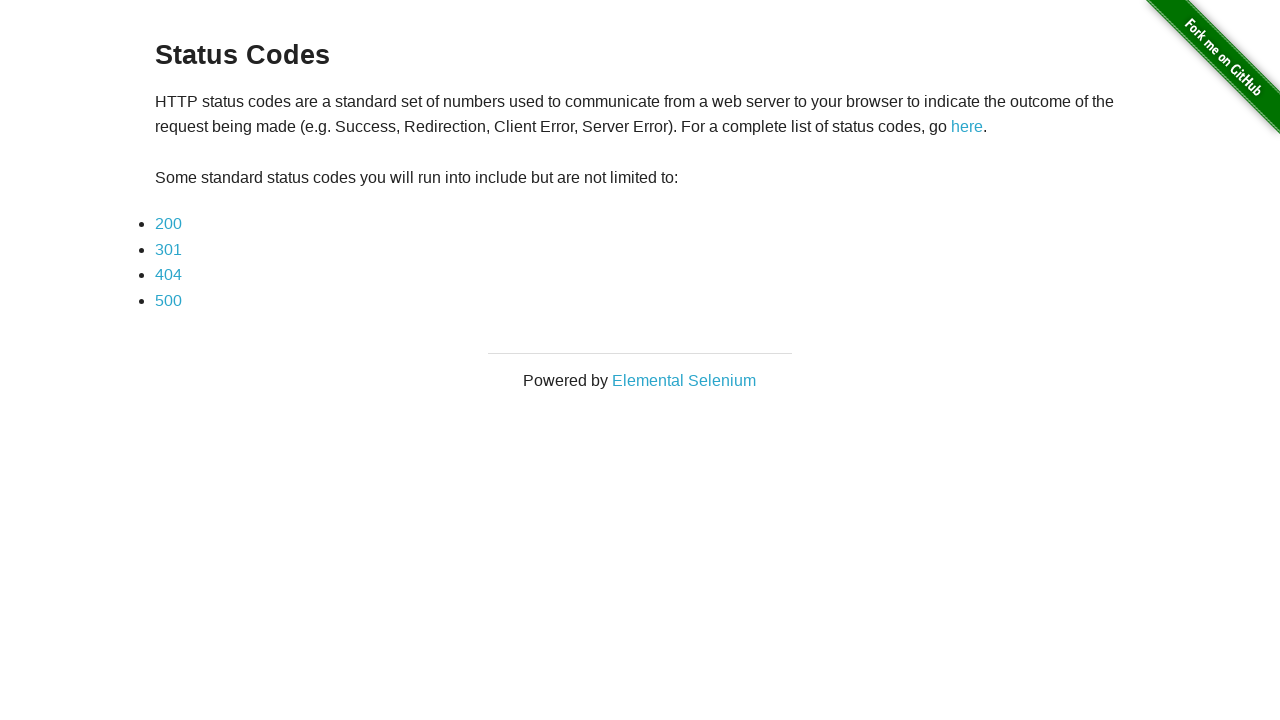

Waited for navigation to status_codes page to complete
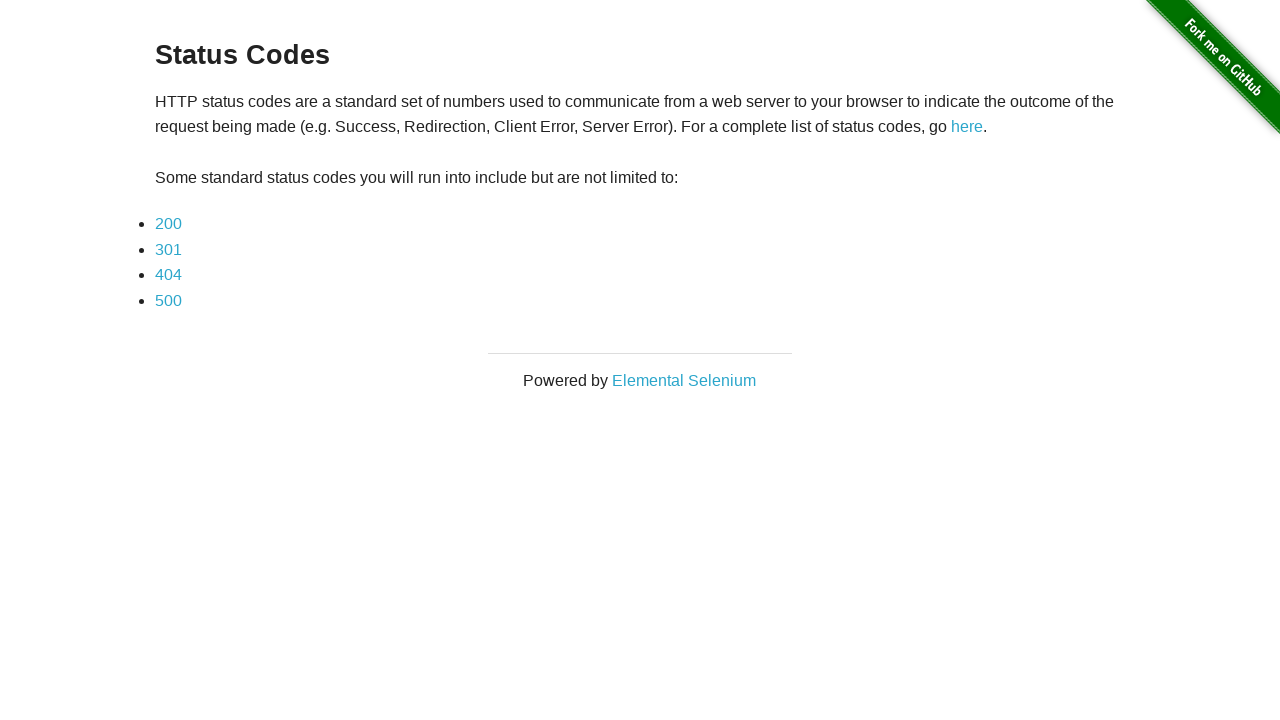

Verified redirect was successful - URL changed to status_codes page
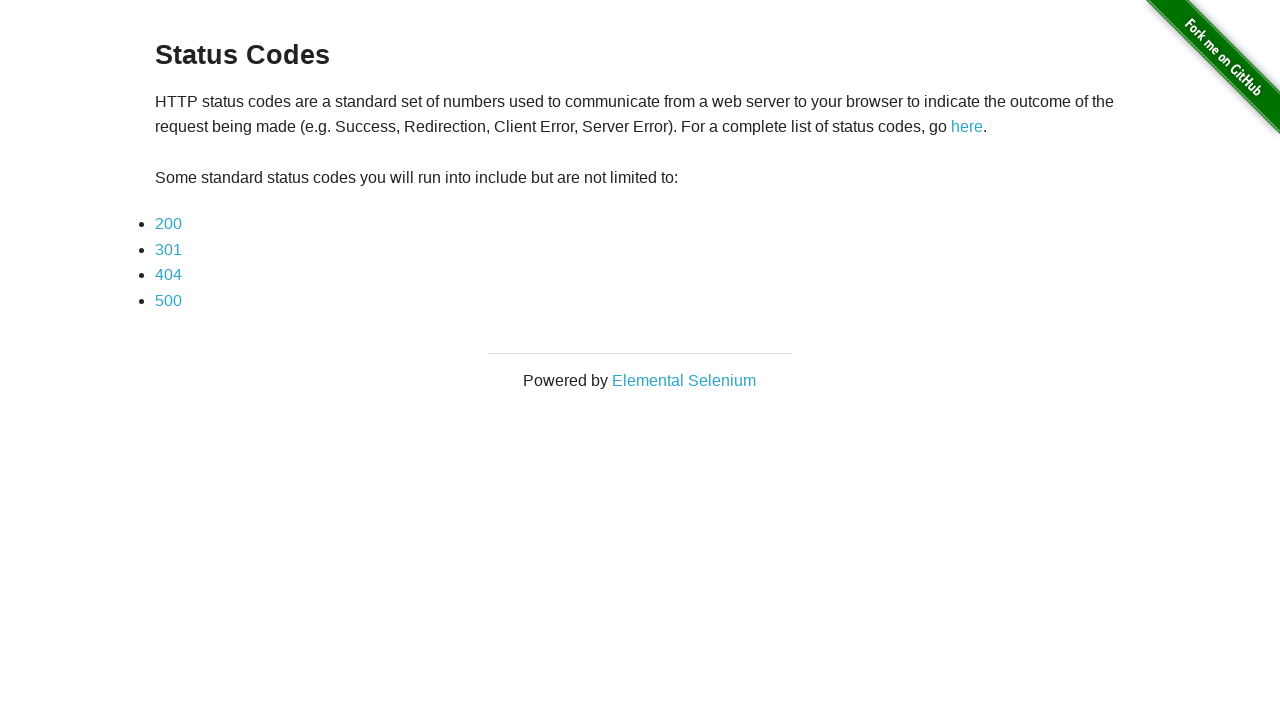

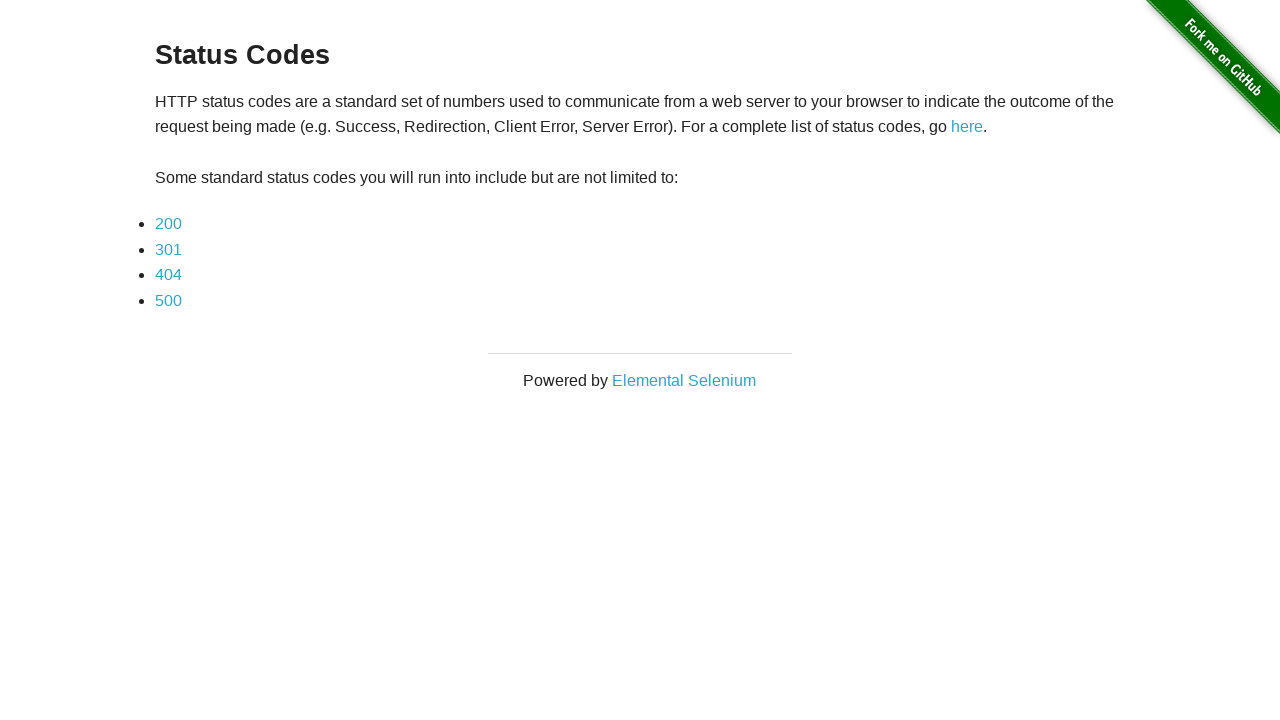